Tests double-click functionality on a form field element on a test automation practice page

Starting URL: http://testautomationpractice.blogspot.com/

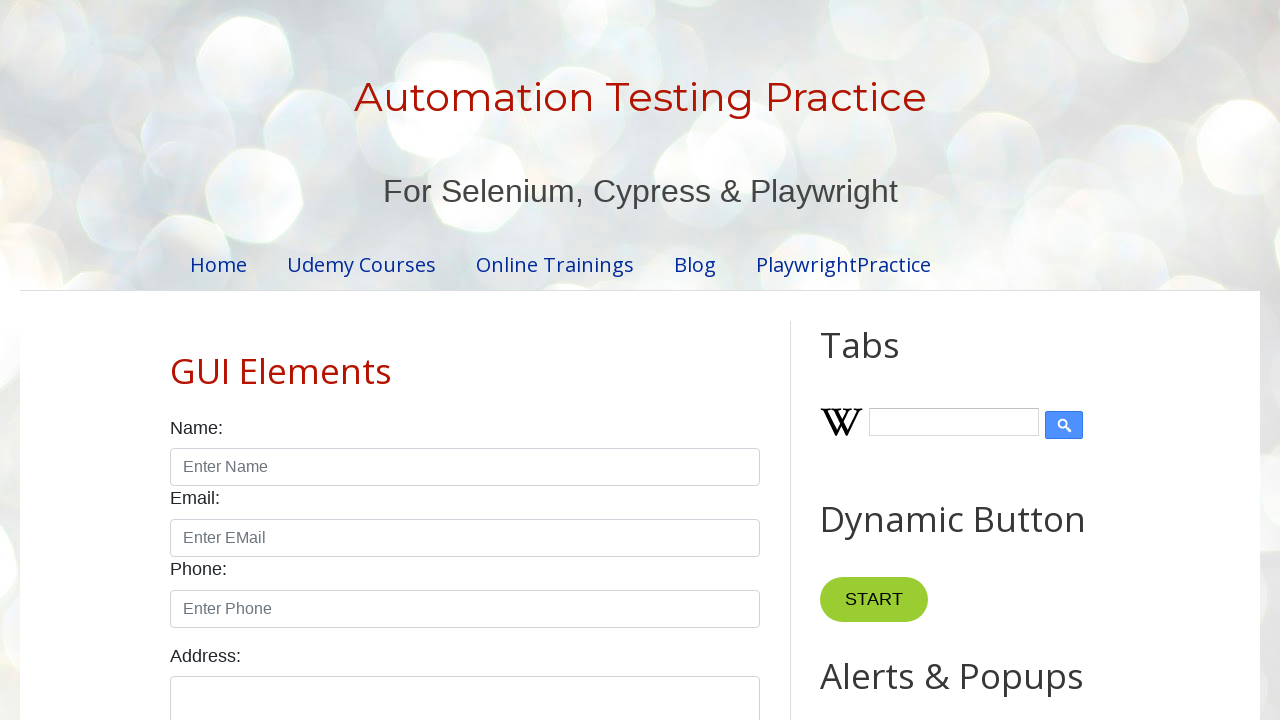

Navigated to test automation practice page
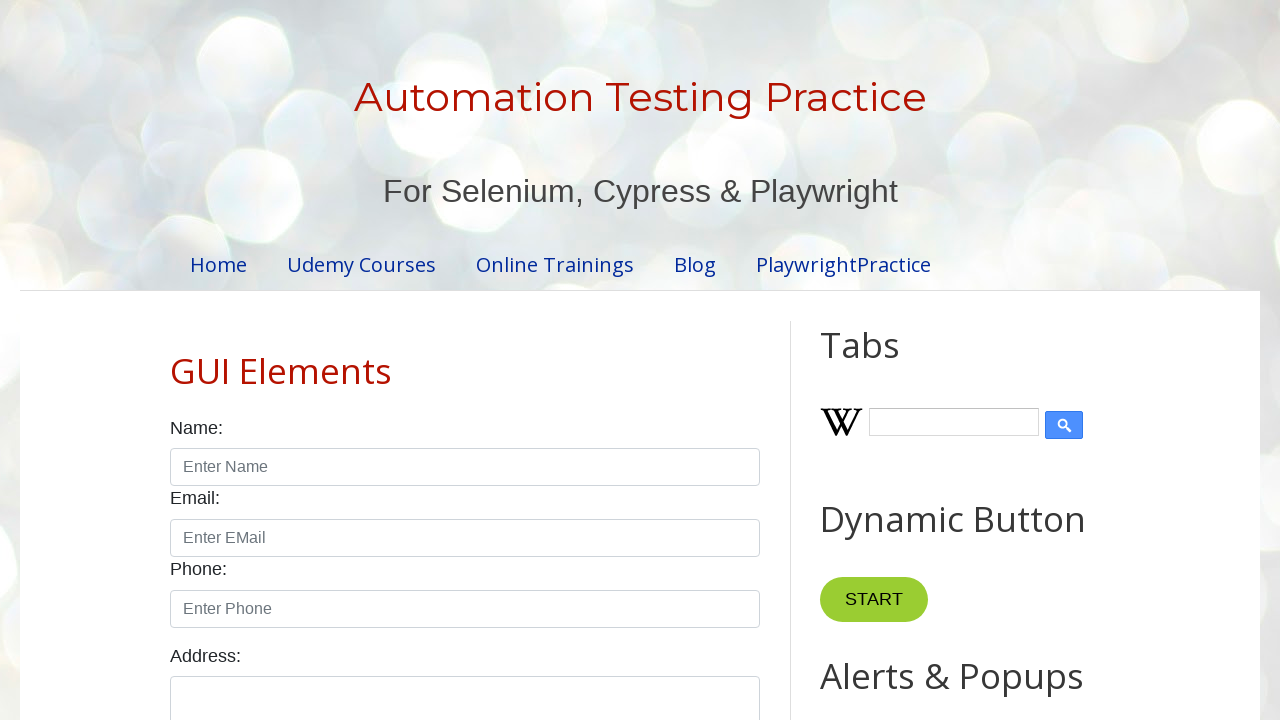

Double-clicked on field1 form field element at (977, 361) on #field1
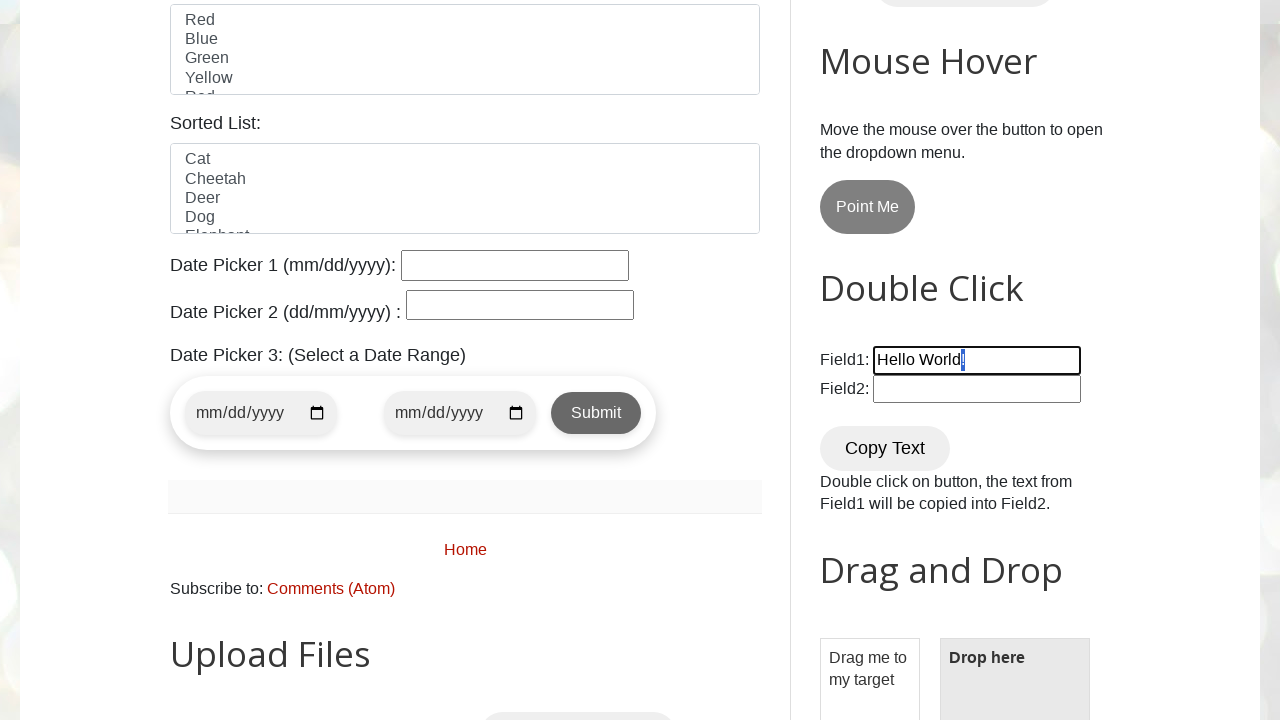

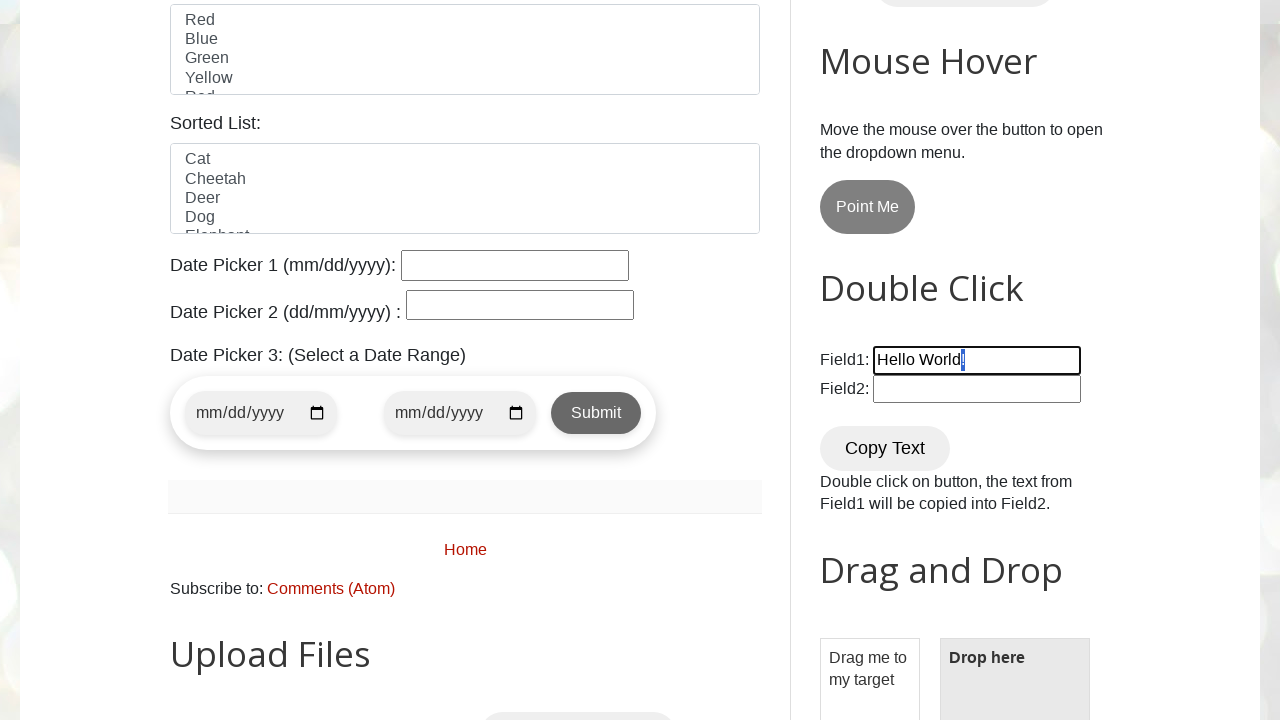